Tests the forgot password workflow by navigating through password reset form and returning to login page

Starting URL: https://login.salesforce.com/

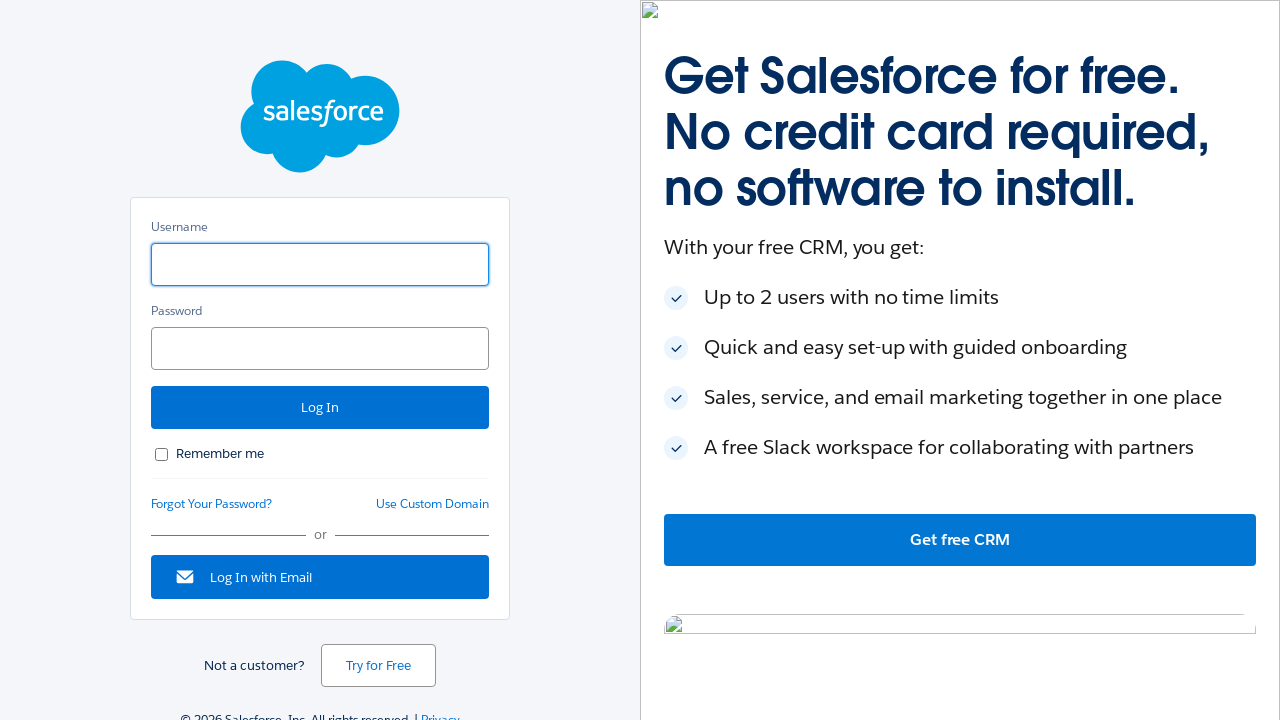

Entered username 'testuser@example.com' in login form on #username
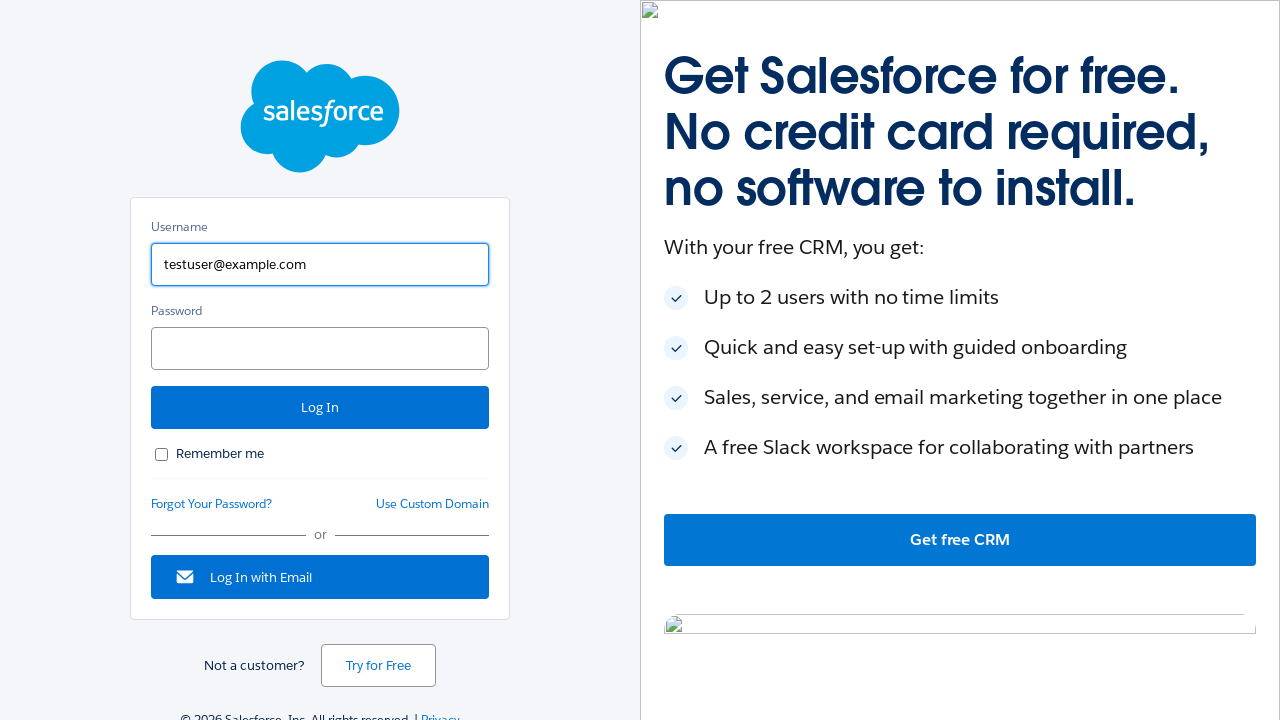

Clicked forgot password link at (212, 504) on #forgot_password_link
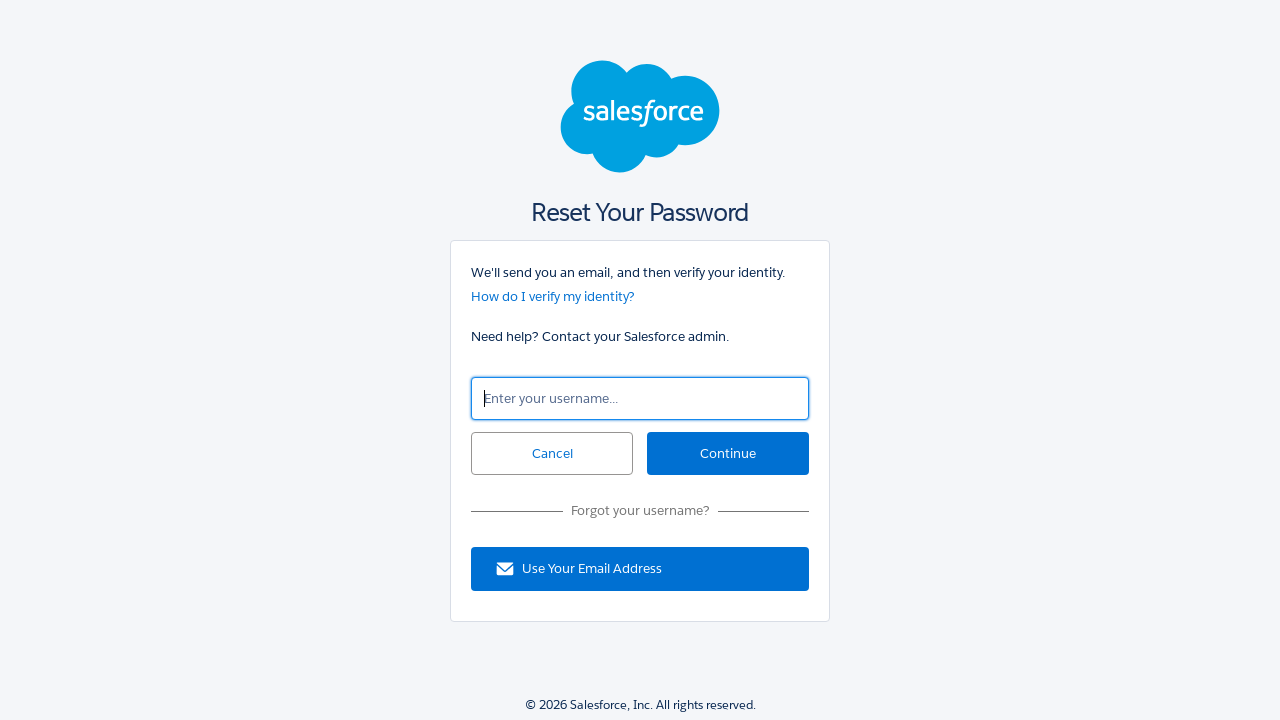

Entered username 'testuser@example.com' in password reset form on #un
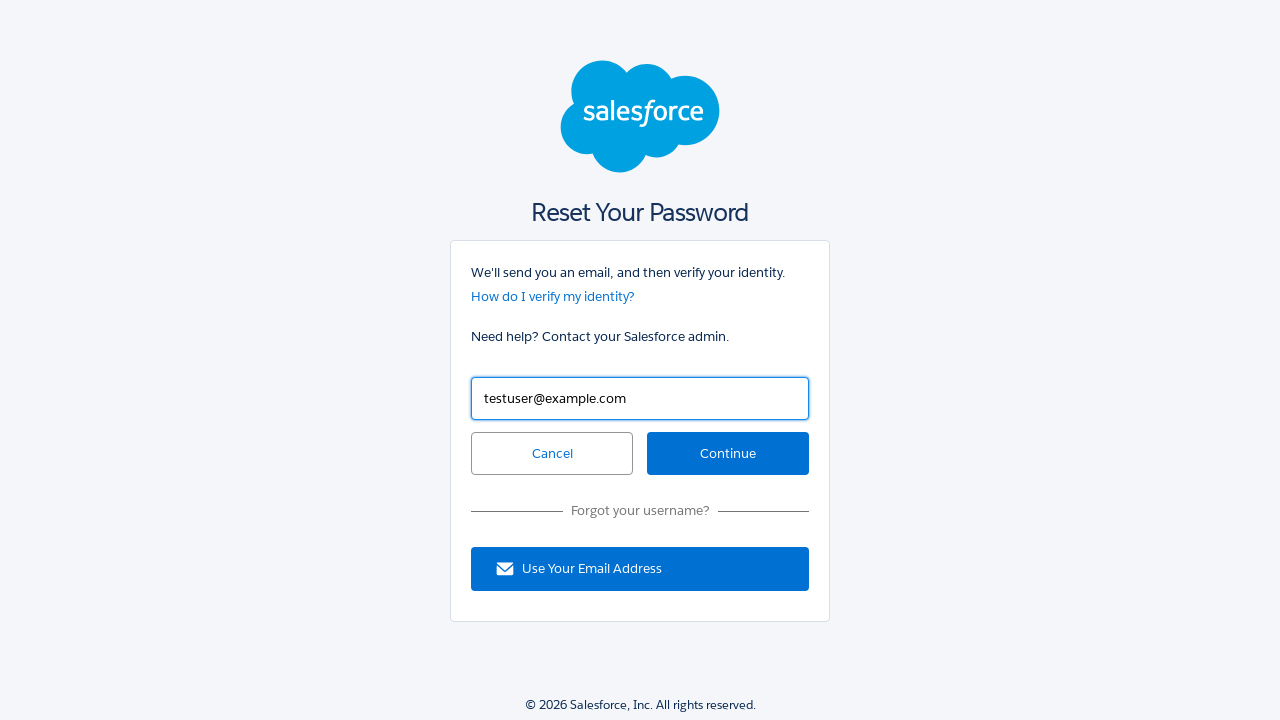

Clicked continue button on password reset form at (728, 454) on #continue
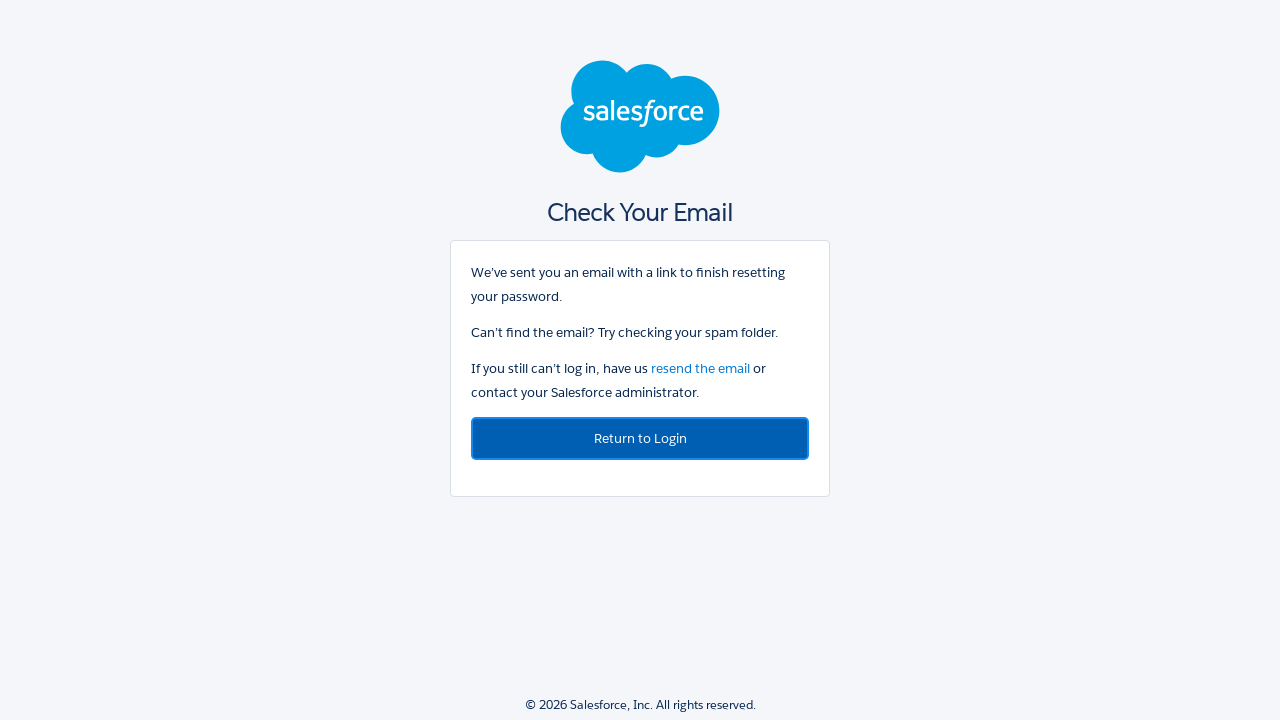

Clicked return to login link to navigate back to login page at (640, 438) on xpath=//a[contains(text(), 'Return to Login')]
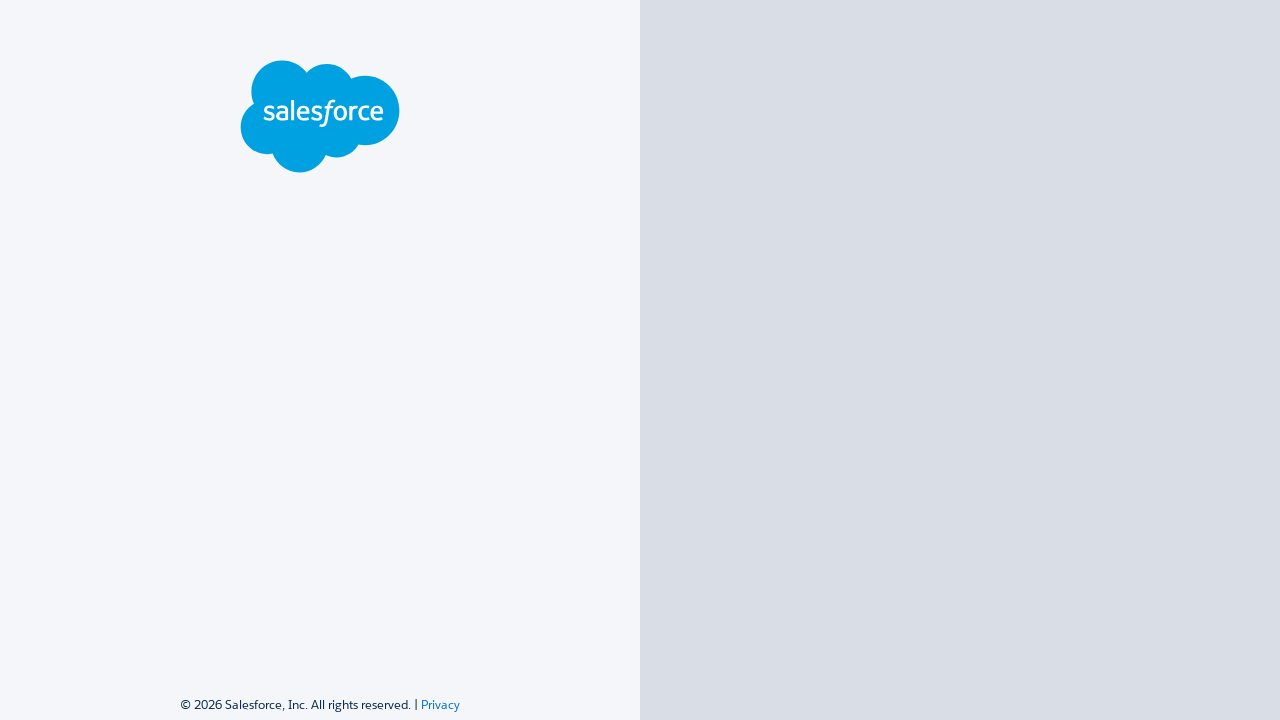

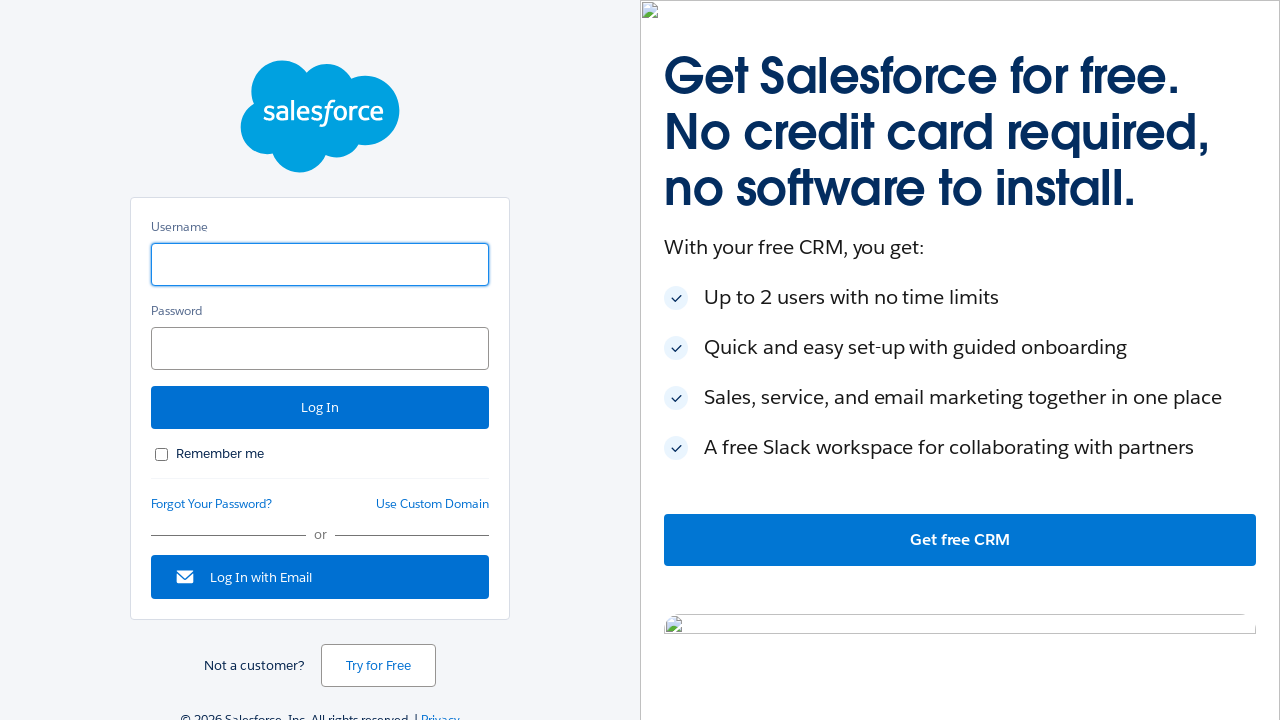